Tests radio button selection using label selector

Starting URL: https://www.selenium.dev/selenium/web/web-form.html

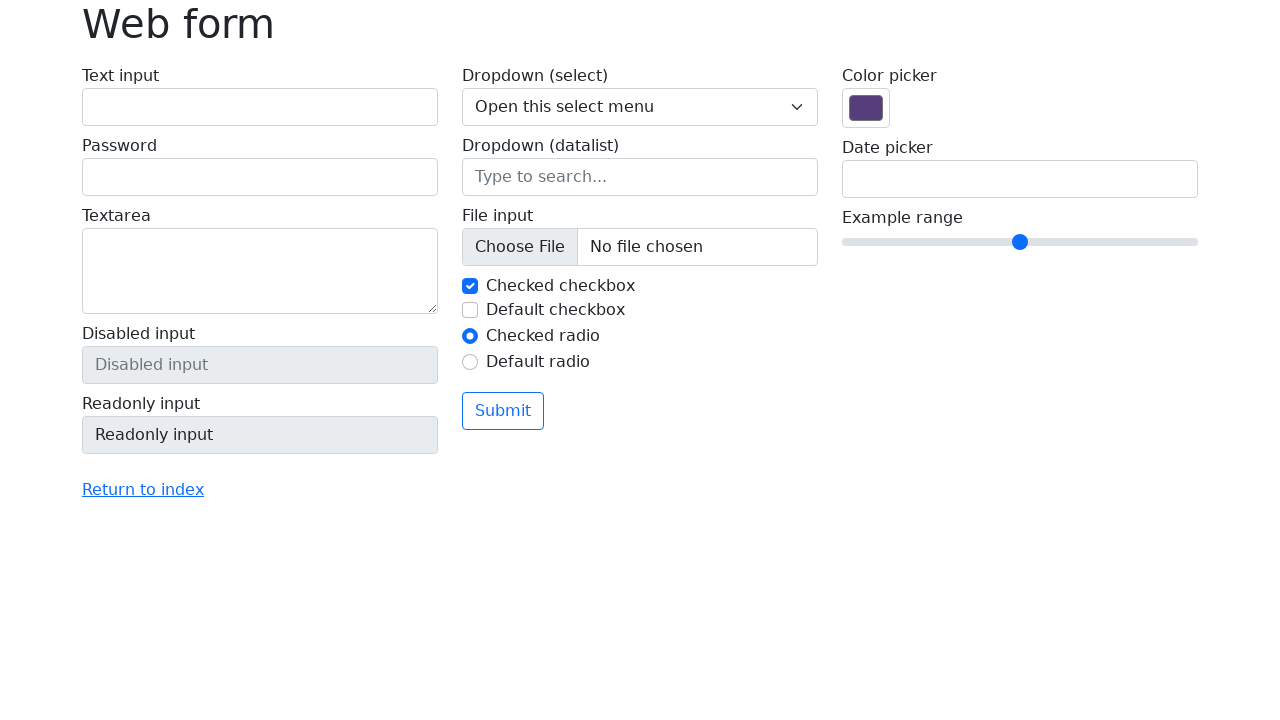

Waited 2 seconds for page to load
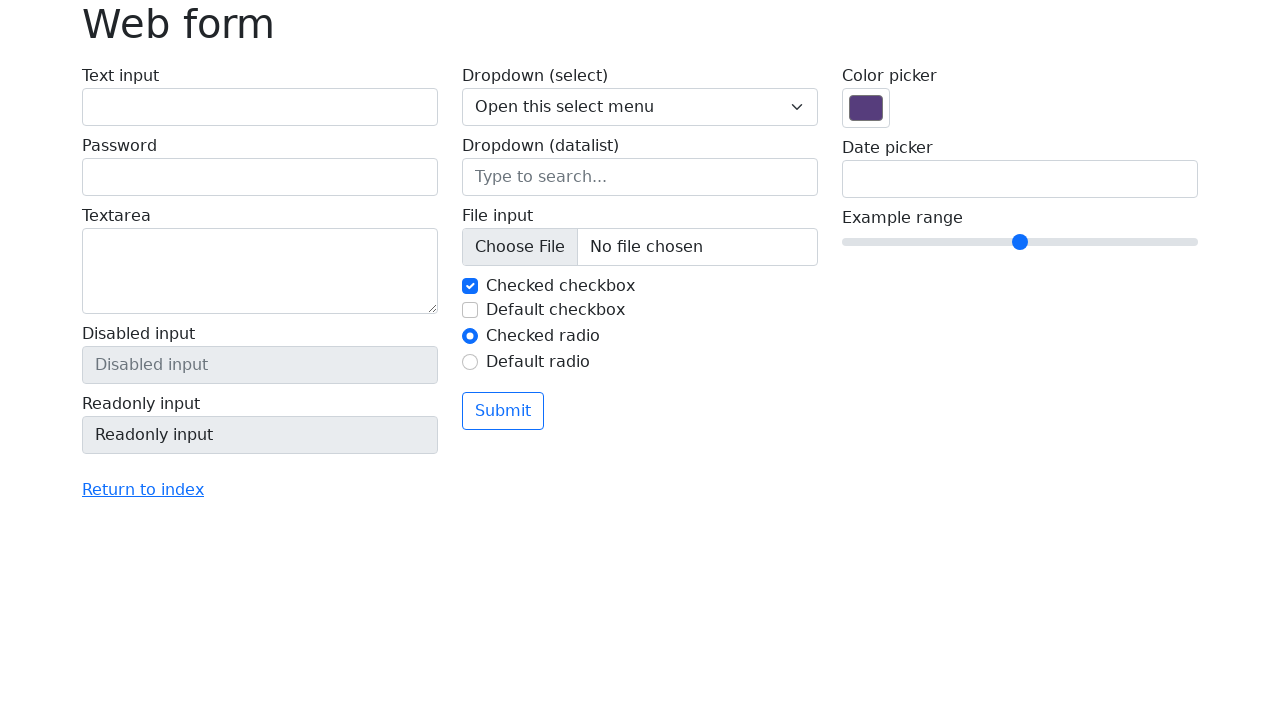

Selected radio button labeled 'Default radio' at (470, 362) on internal:label="Default radio"i
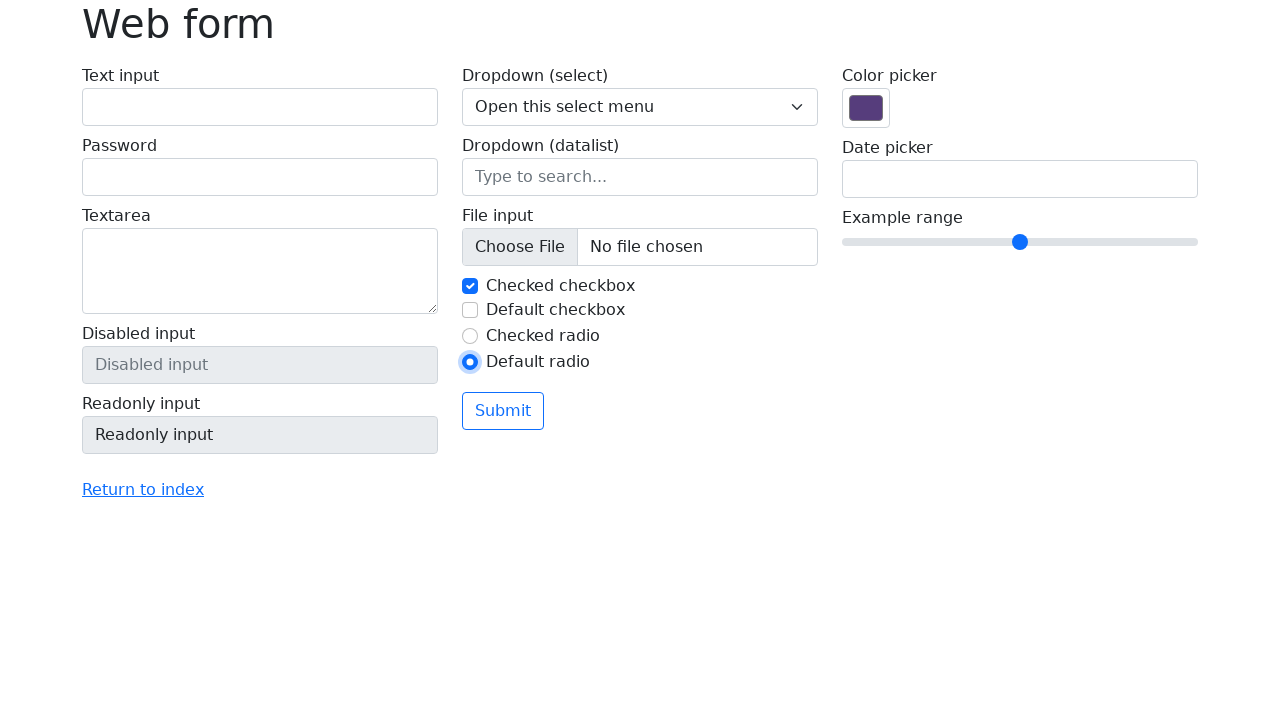

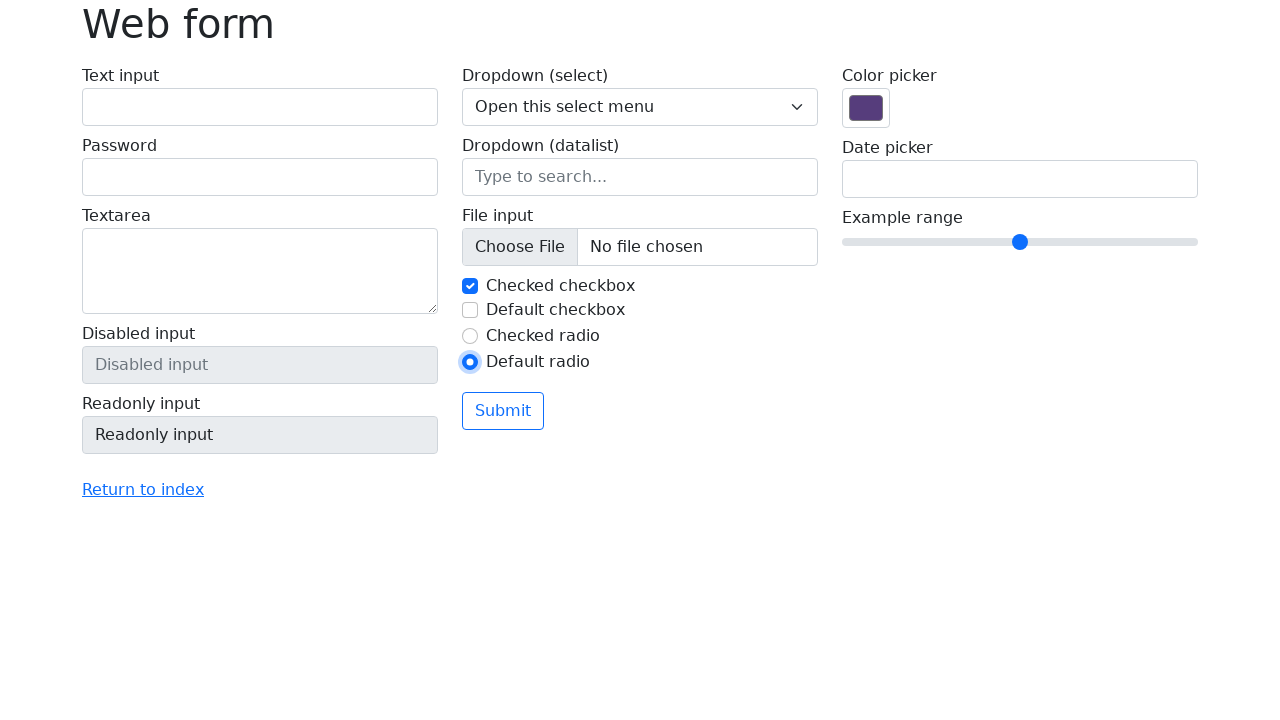